Tests that the Email column in a table can be sorted in ascending order by clicking the column header

Starting URL: http://the-internet.herokuapp.com/tables

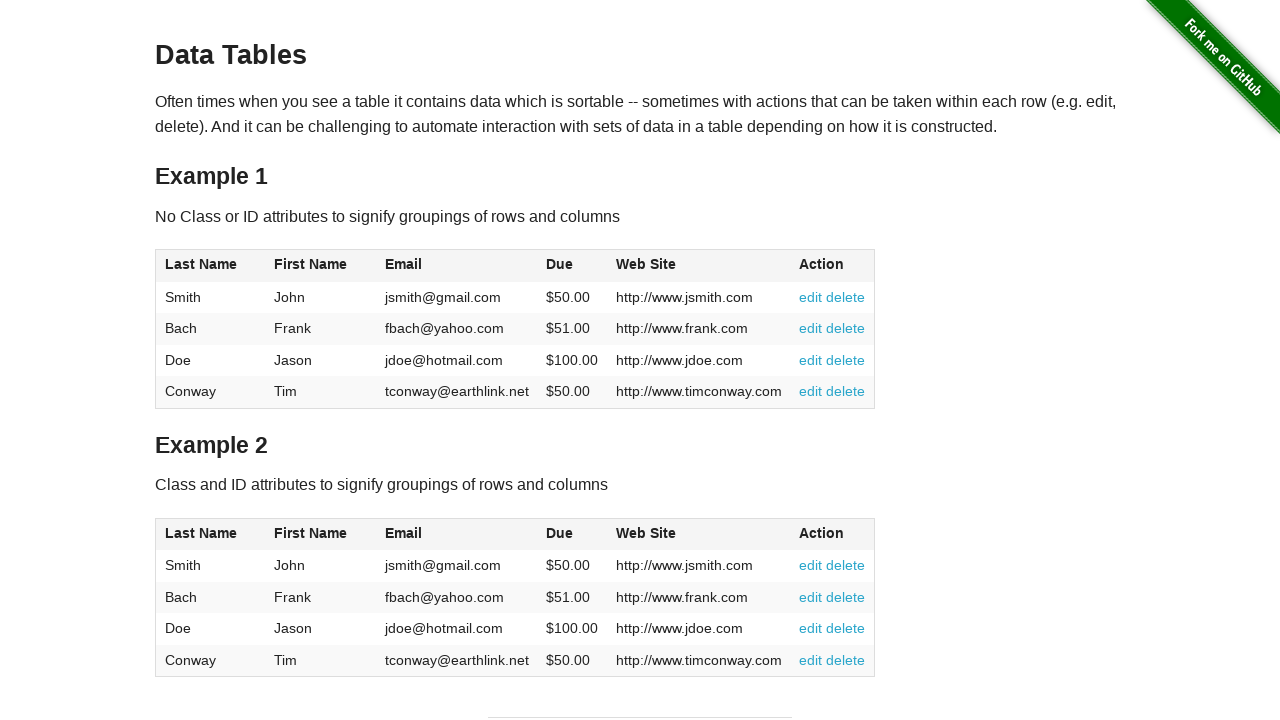

Clicked Email column header to sort in ascending order at (457, 266) on #table1 thead tr th:nth-of-type(3)
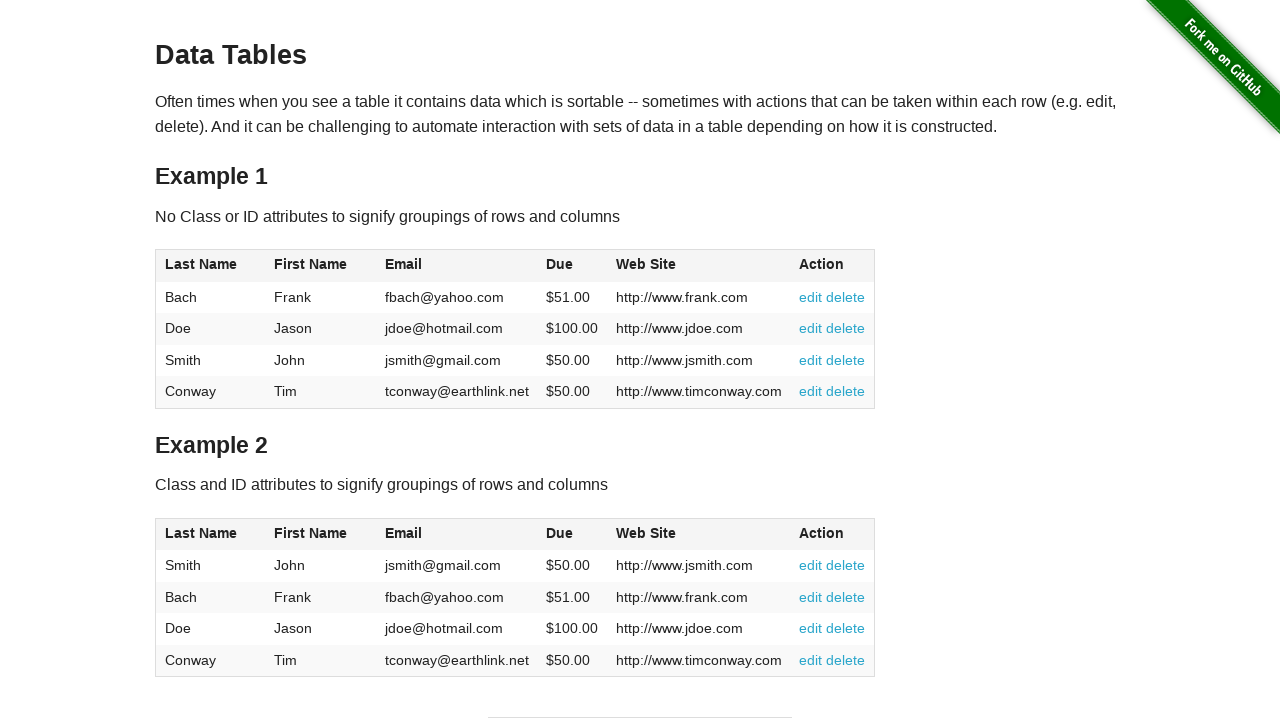

Email column data loaded and visible in table body
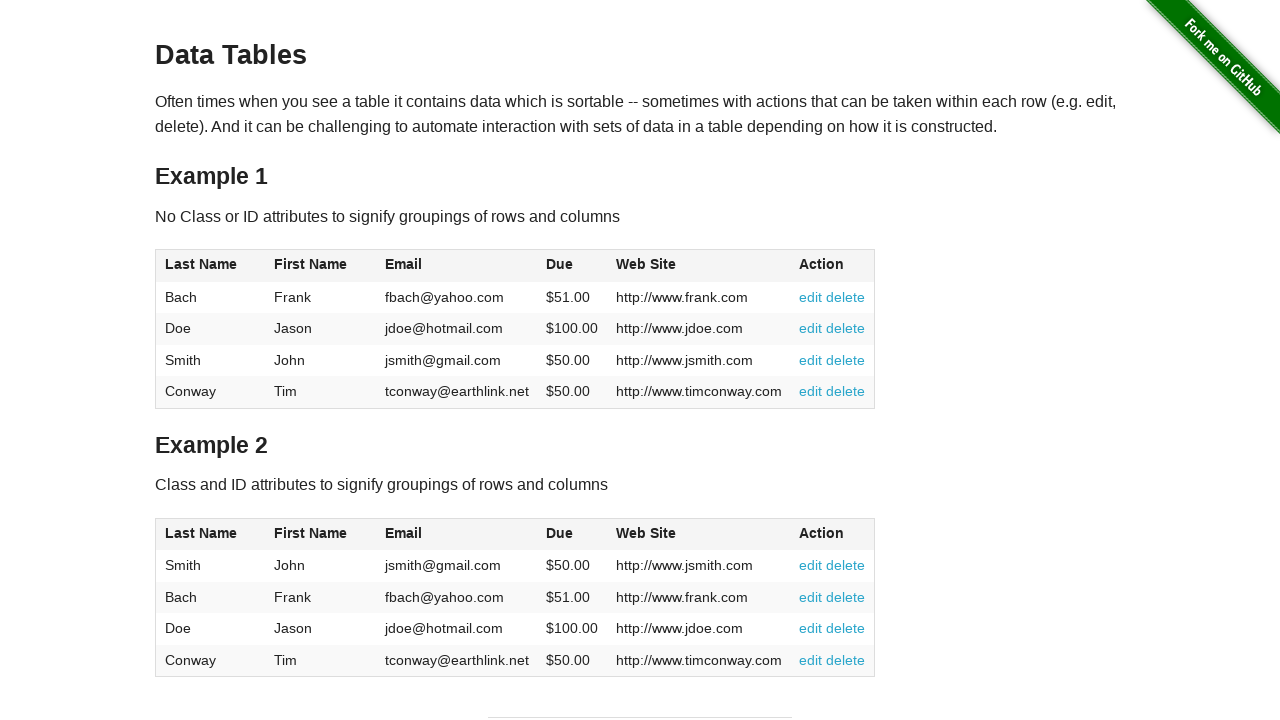

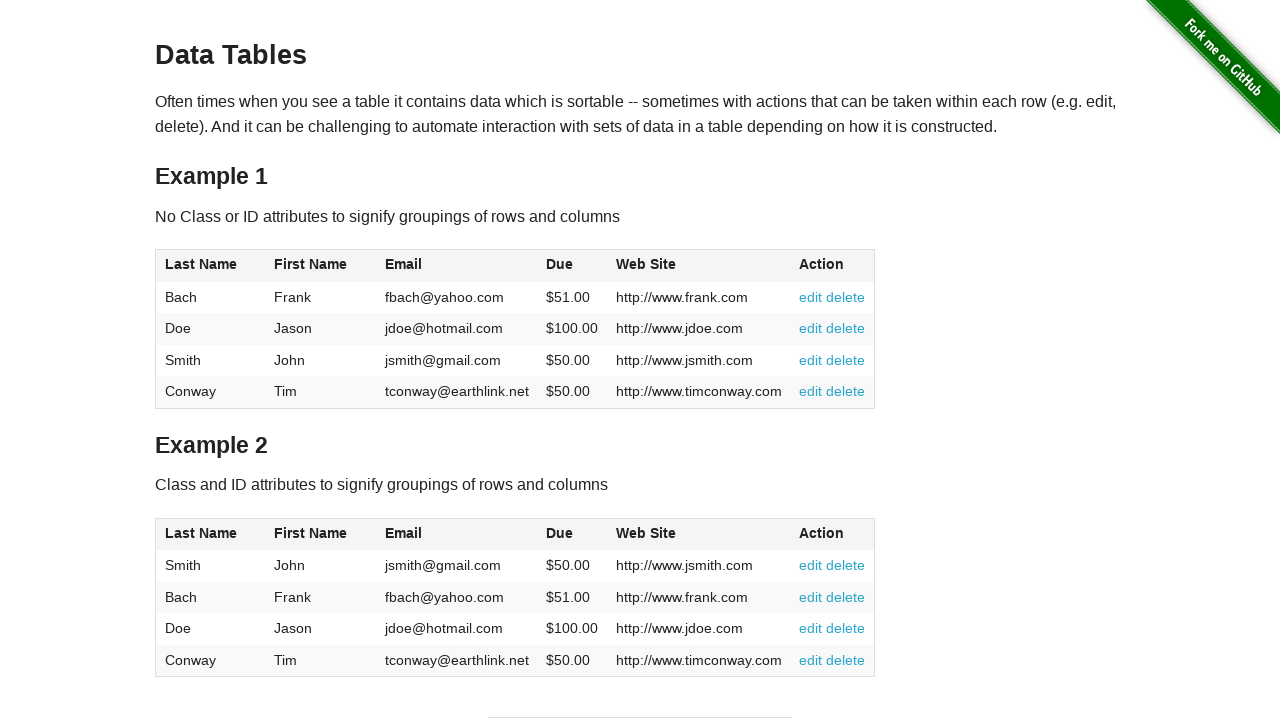